Tests the ability to retrieve an HTML attribute value from a form element by locating the email input field and getting its "pattern" attribute.

Starting URL: https://demoqa.com/automation-practice-form

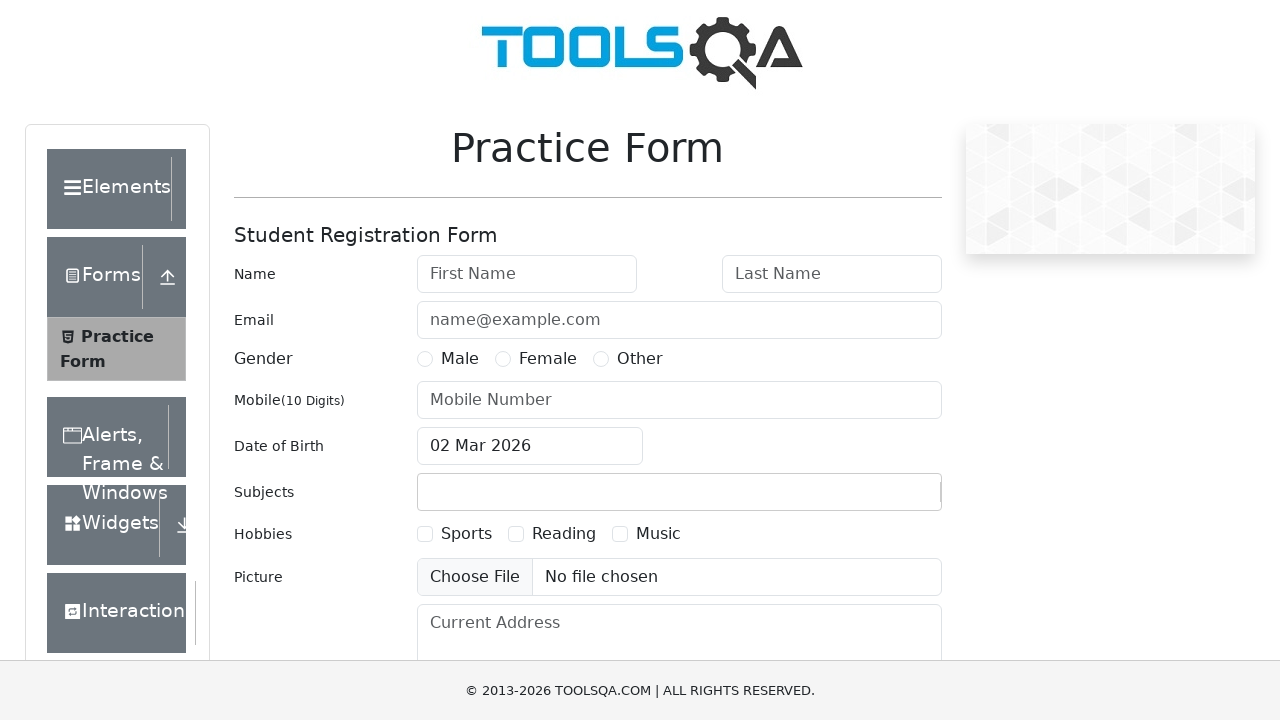

Waited for page to fully load with networkidle state
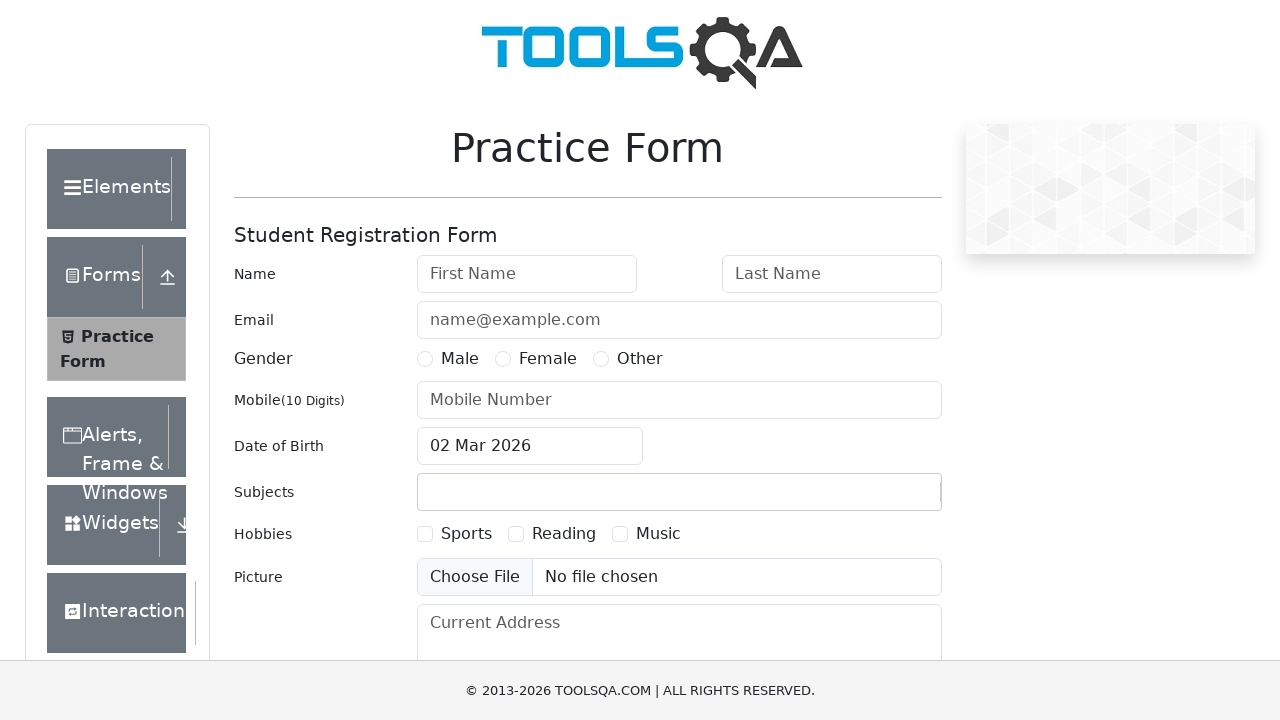

Located the email input field by ID 'userEmail'
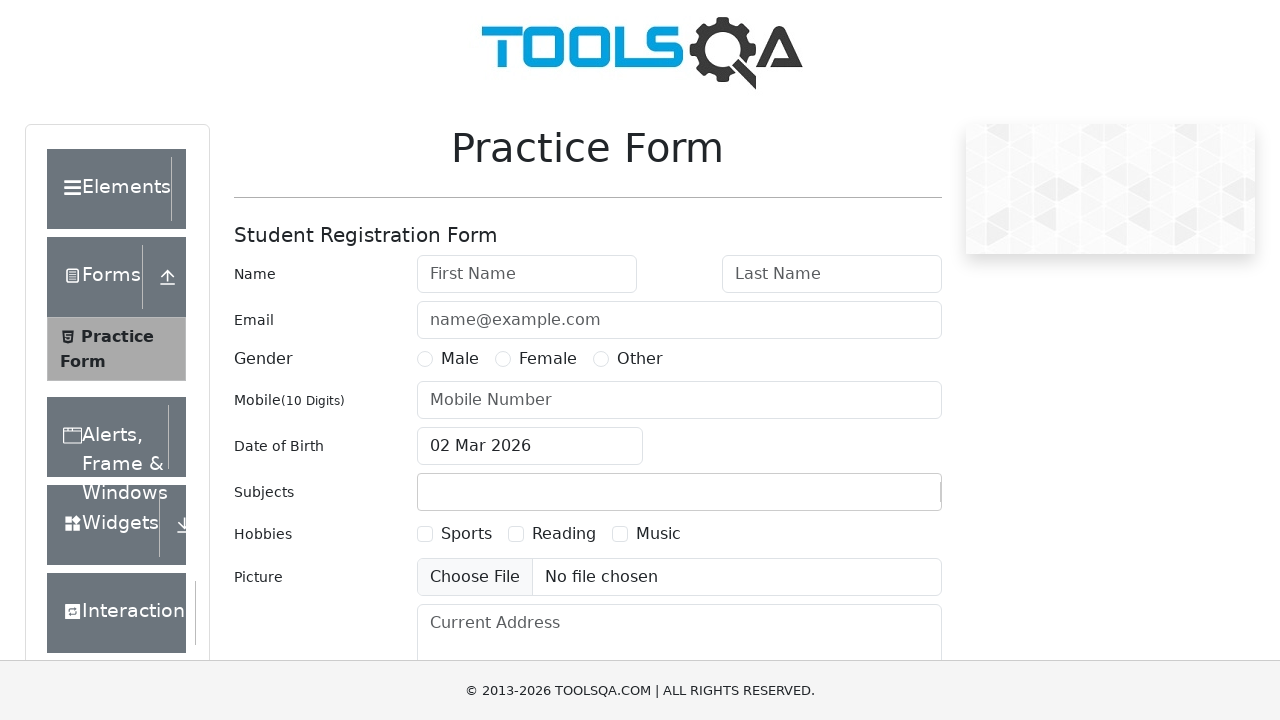

Retrieved the 'pattern' attribute from the email input field
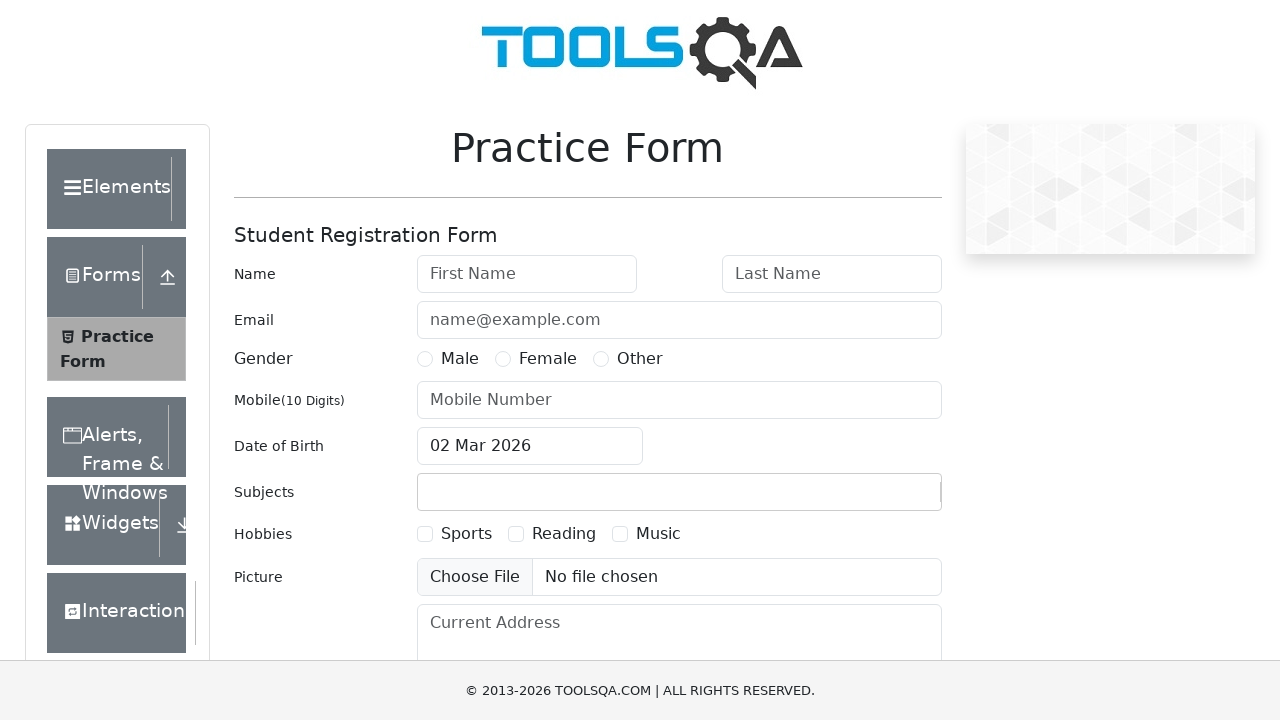

Verified that the 'pattern' attribute exists and is not None
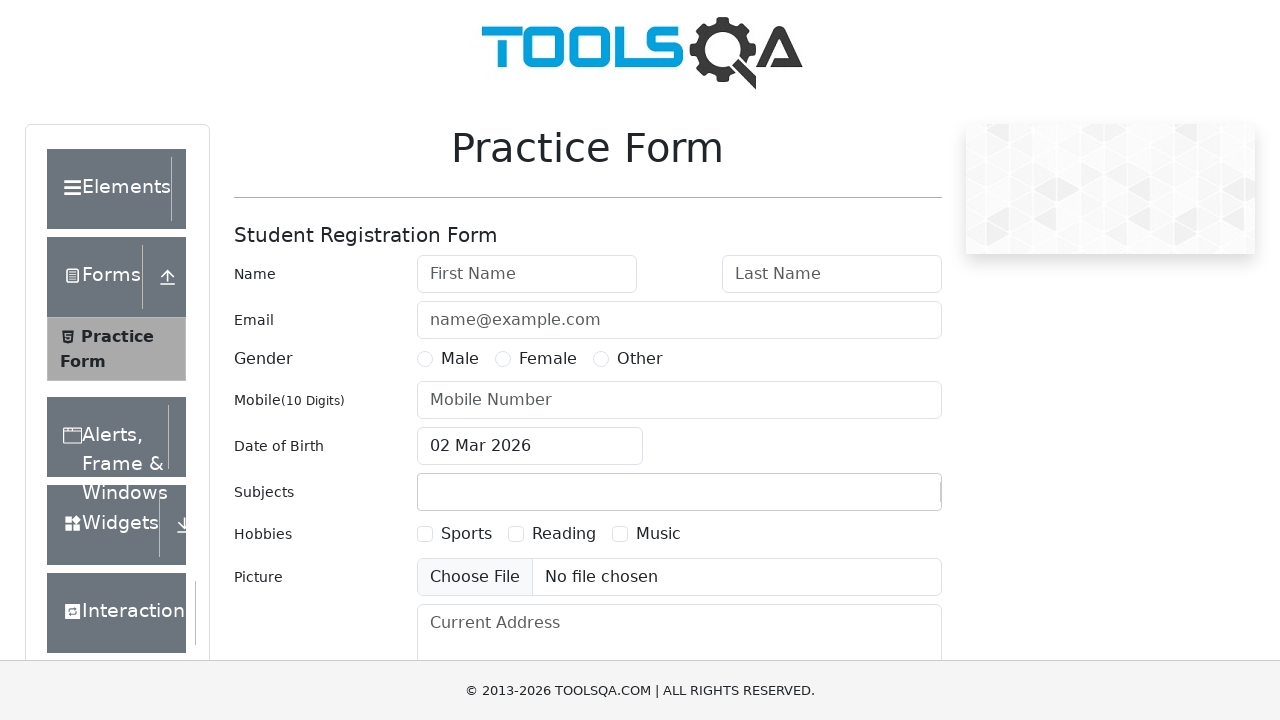

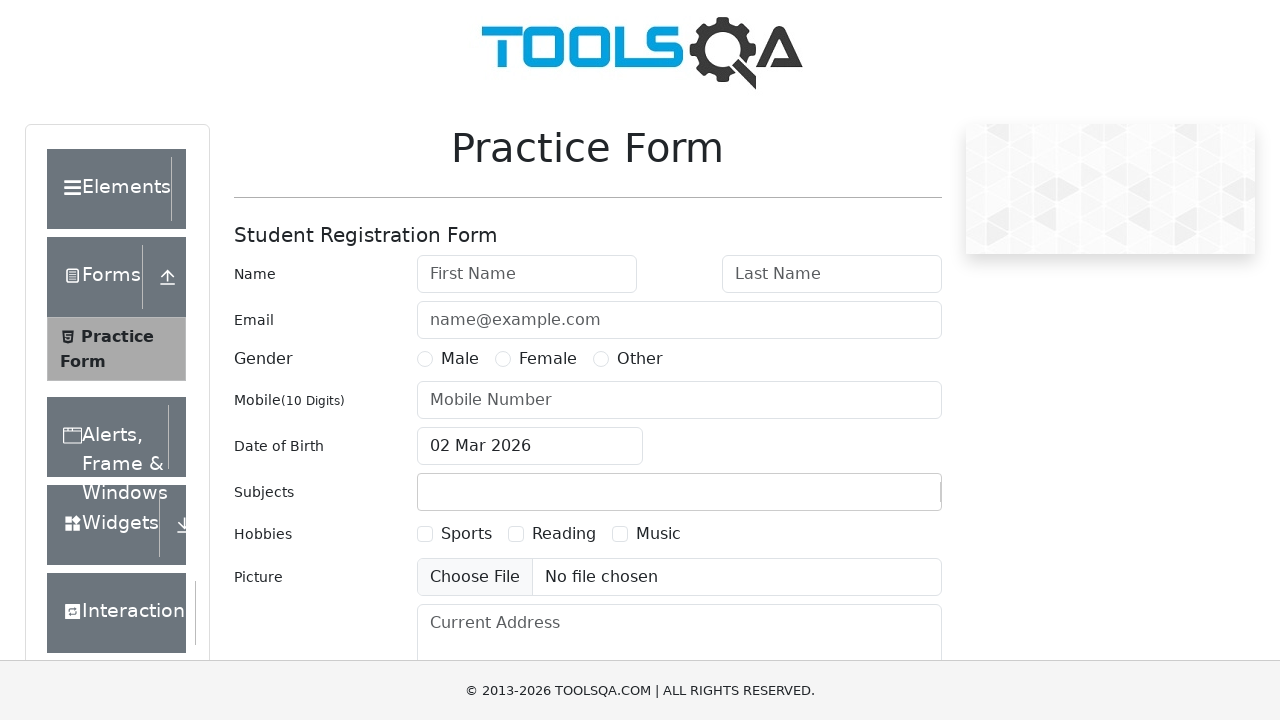